Tests clicking a button that triggers an alert, dismissing it to stay on the current page, and verifying the stay message

Starting URL: https://kristinek.github.io/site/examples/alerts_popups

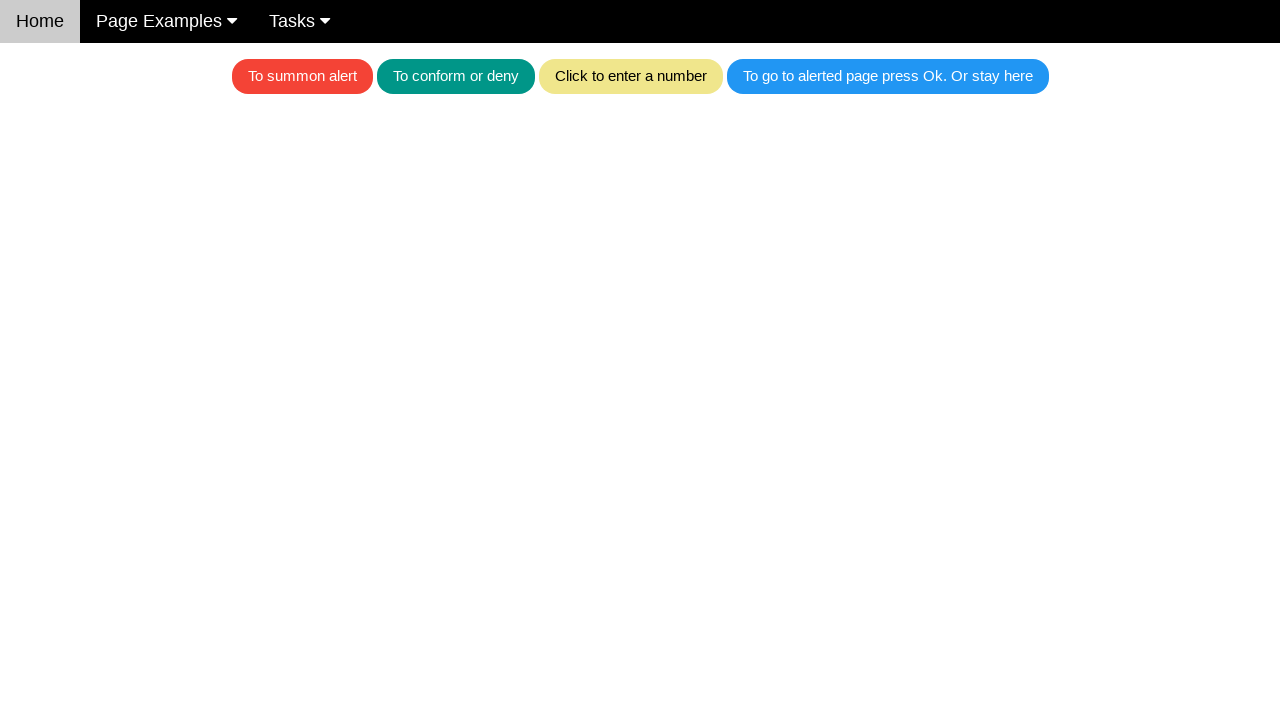

Set up dialog handler to dismiss alerts
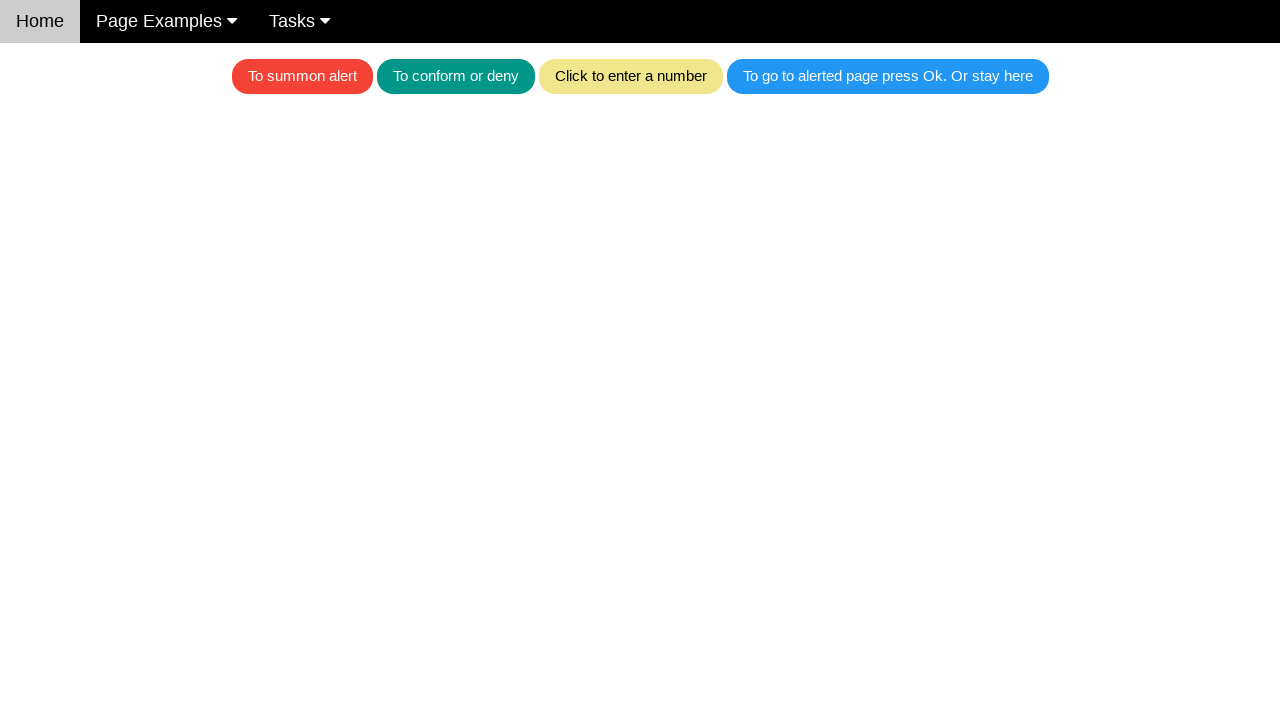

Clicked the blue button to trigger alert at (888, 76) on .w3-blue
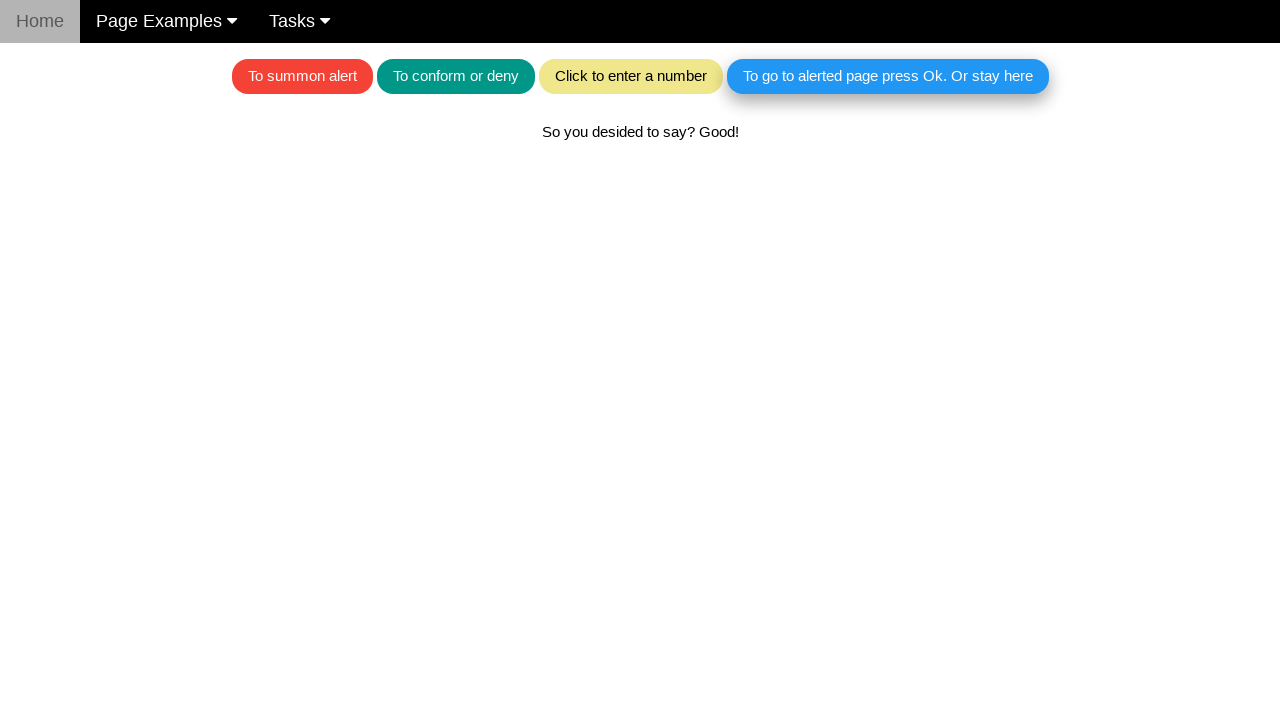

Verified stay message appeared after dismissing alert
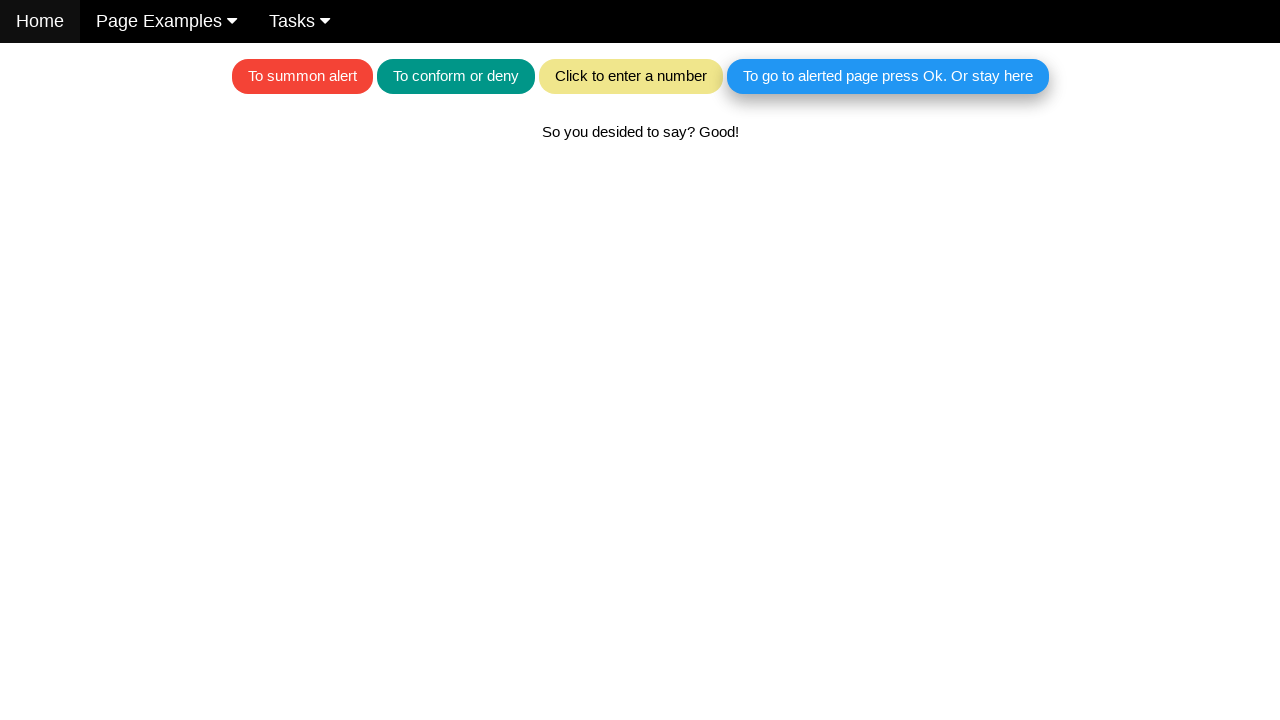

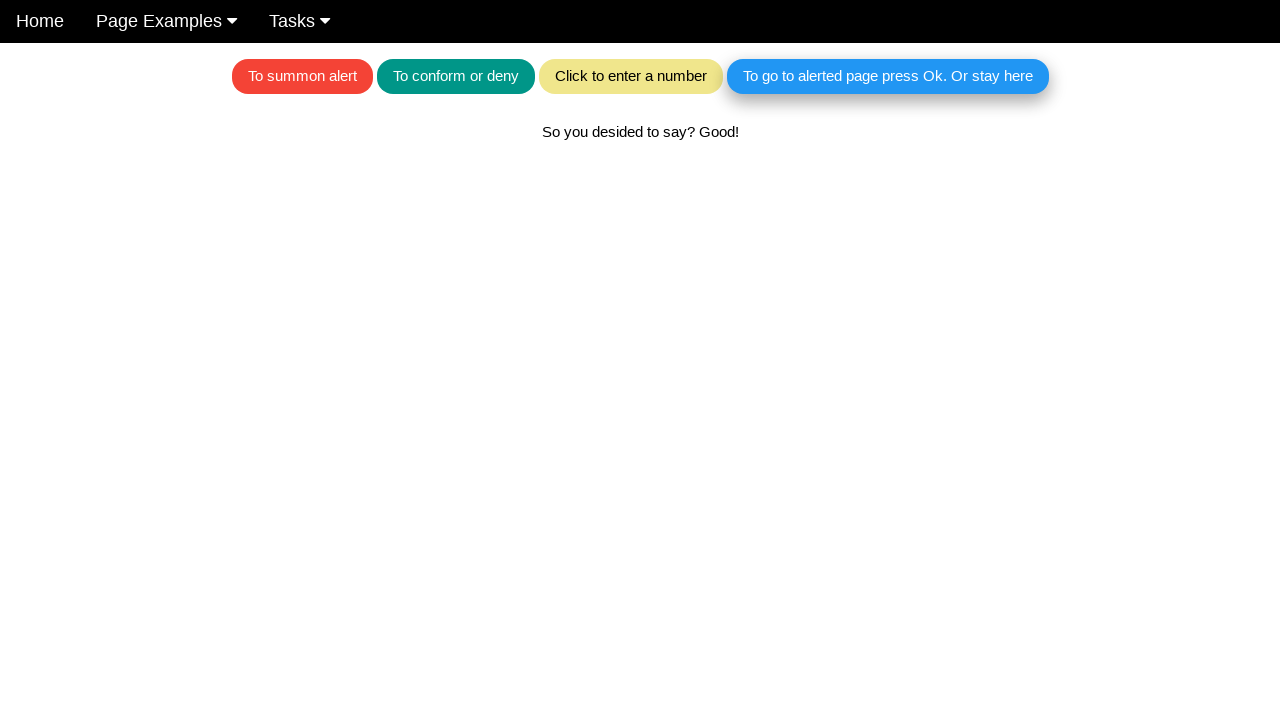